Tests that the Clear completed button is hidden when there are no completed items.

Starting URL: https://demo.playwright.dev/todomvc

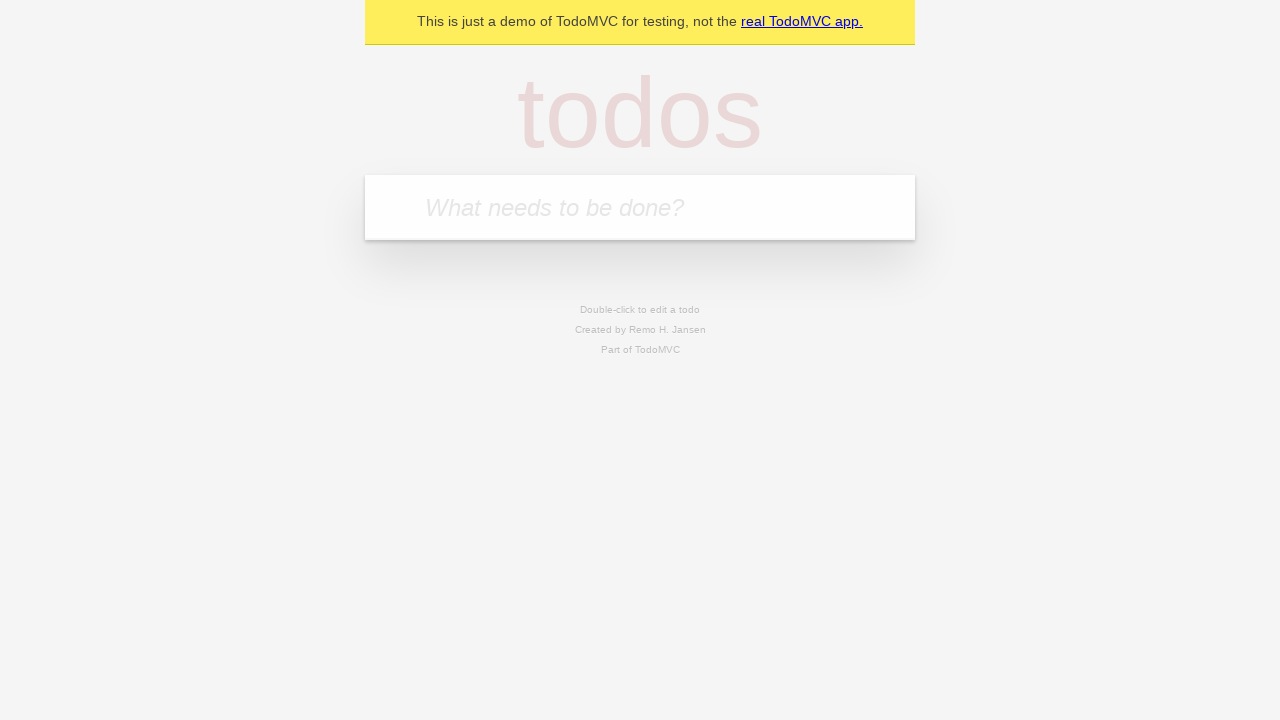

Filled todo input with 'buy some cheese' on internal:attr=[placeholder="What needs to be done?"i]
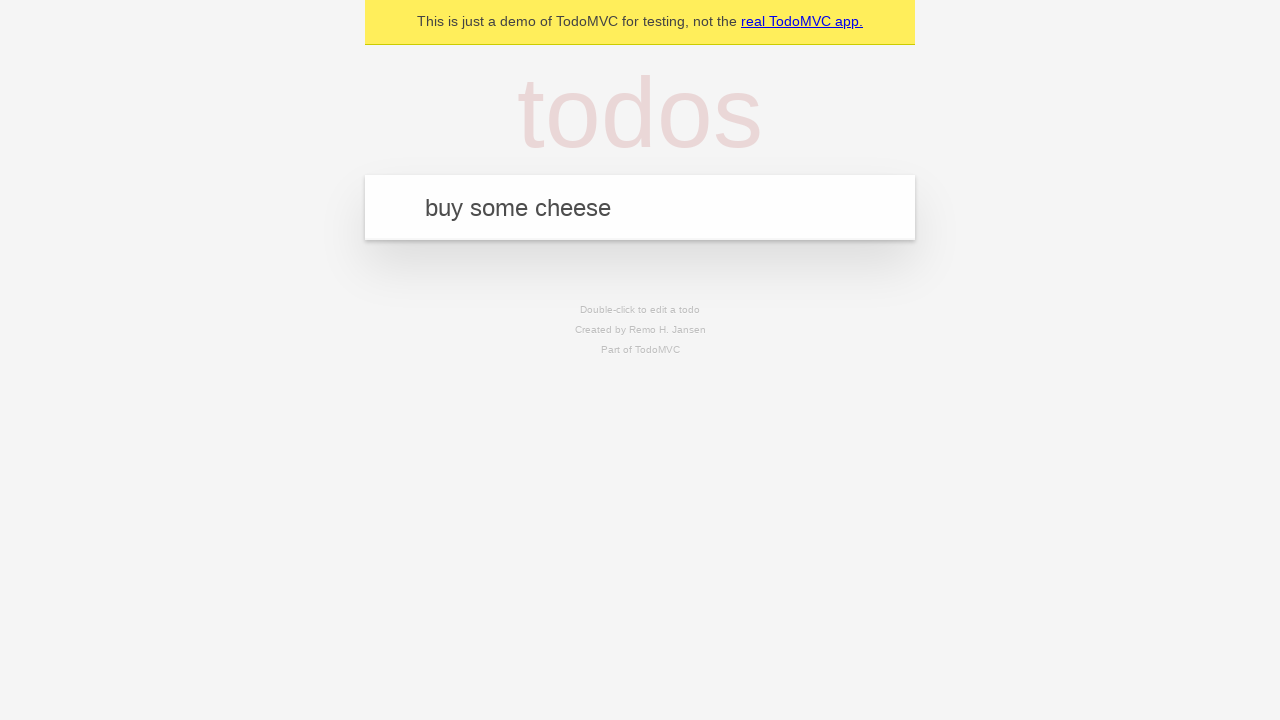

Pressed Enter to add todo 'buy some cheese' on internal:attr=[placeholder="What needs to be done?"i]
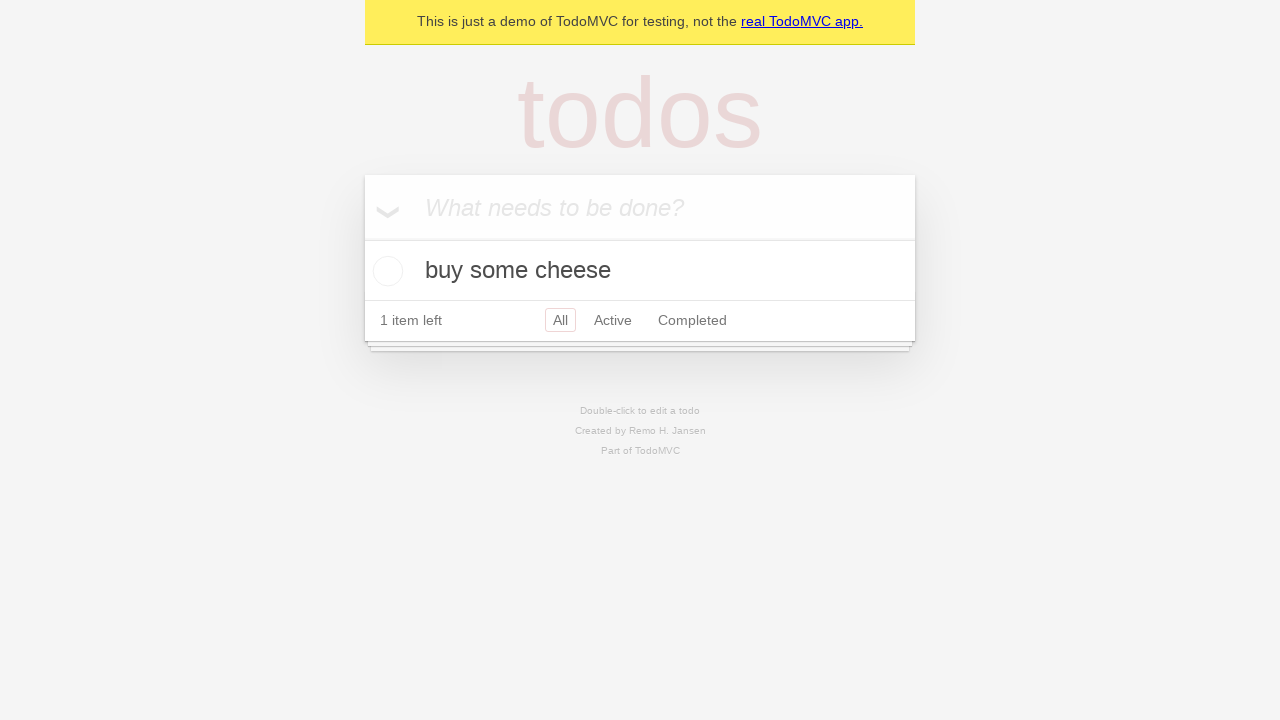

Filled todo input with 'feed the cat' on internal:attr=[placeholder="What needs to be done?"i]
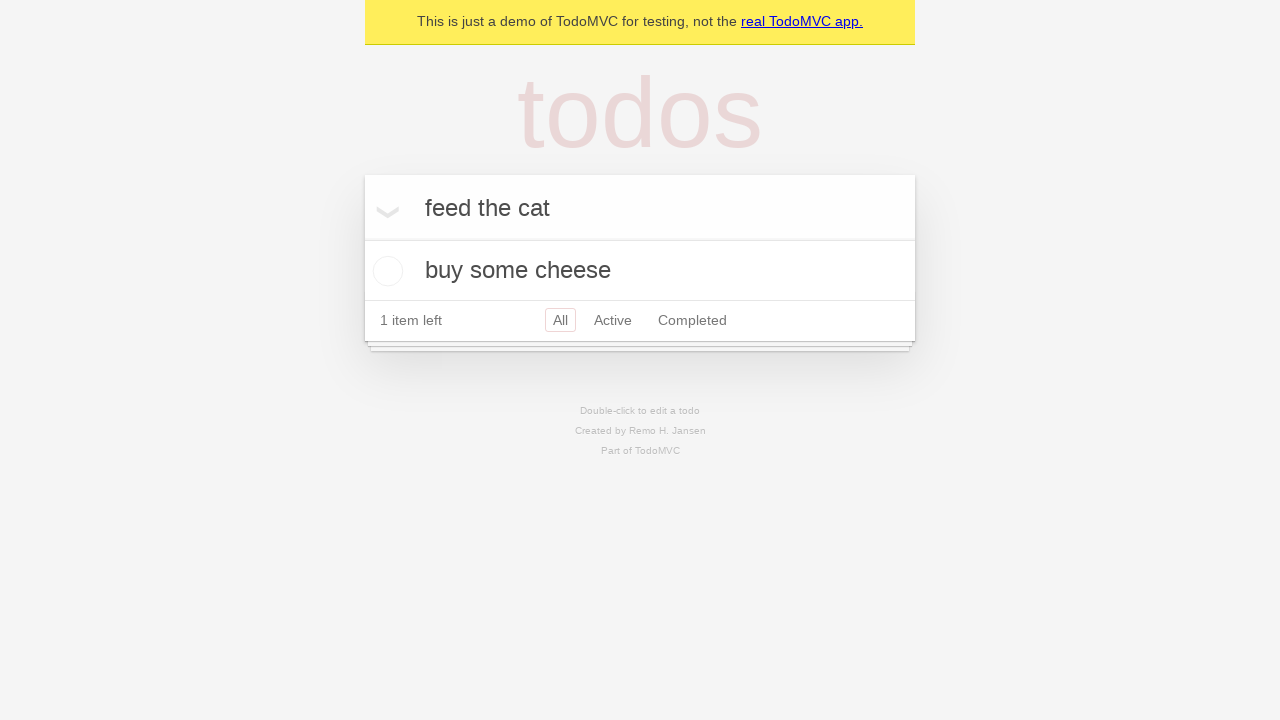

Pressed Enter to add todo 'feed the cat' on internal:attr=[placeholder="What needs to be done?"i]
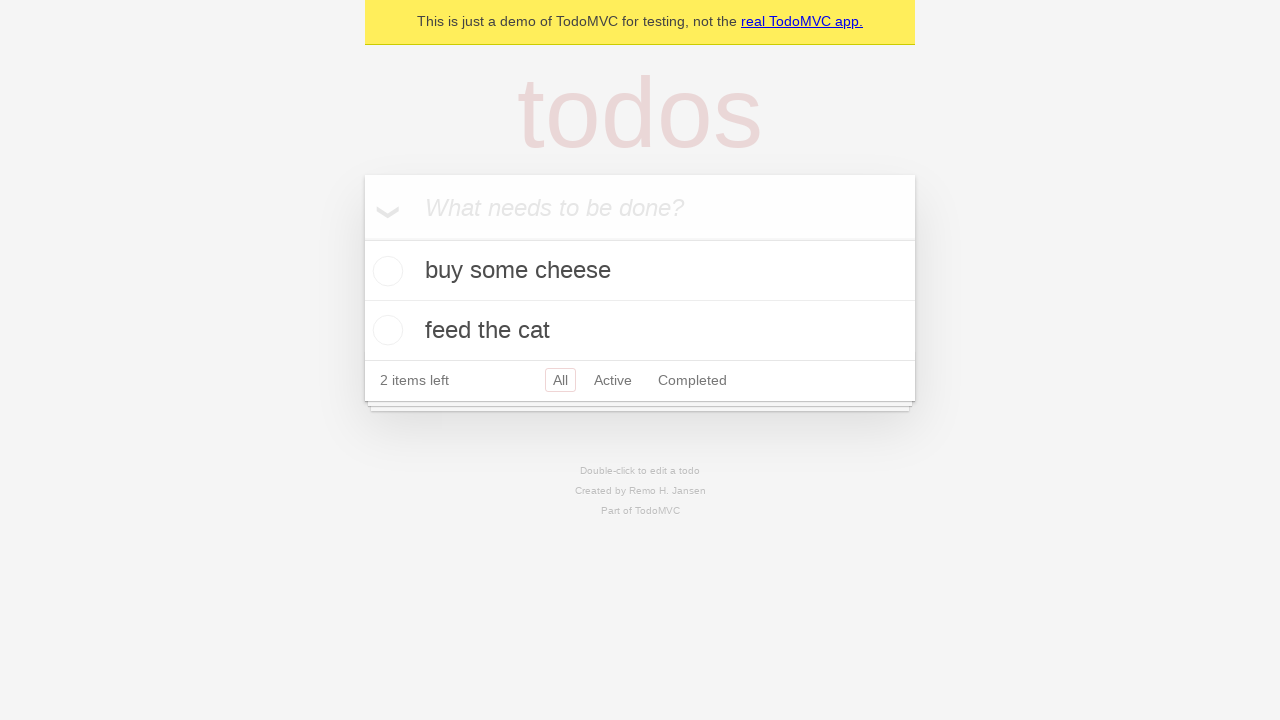

Filled todo input with 'book a doctors appointment' on internal:attr=[placeholder="What needs to be done?"i]
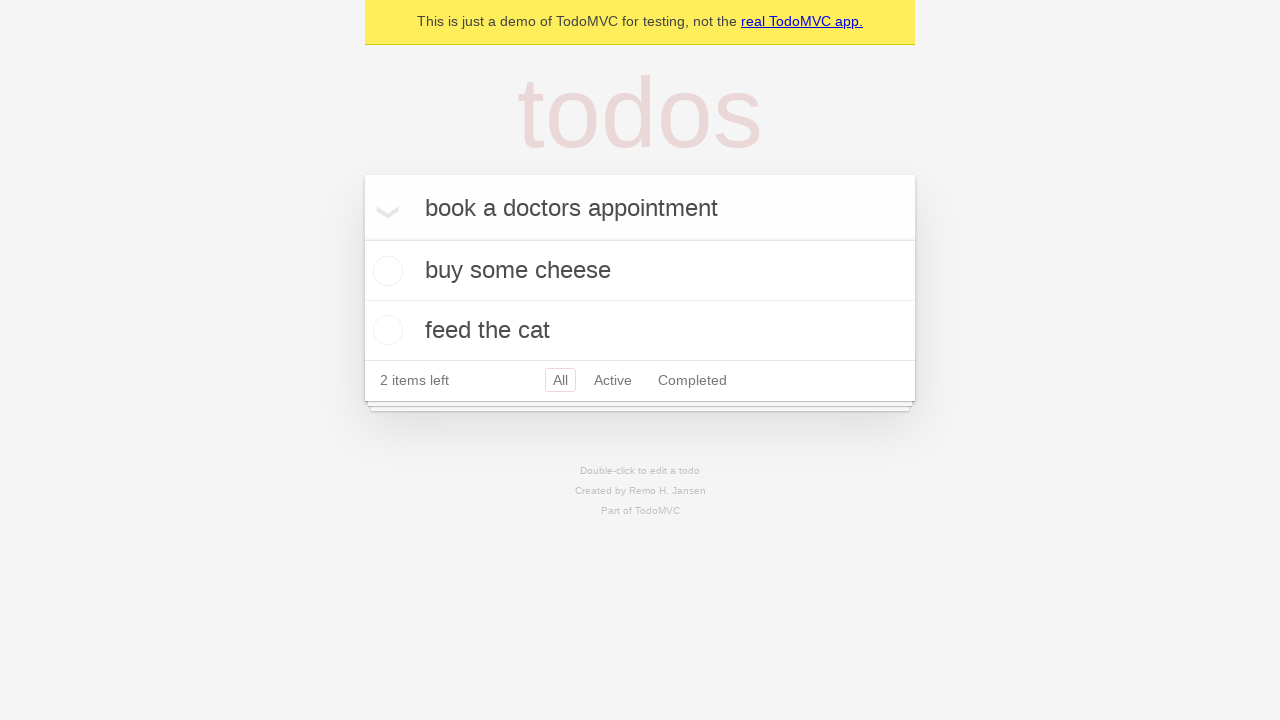

Pressed Enter to add todo 'book a doctors appointment' on internal:attr=[placeholder="What needs to be done?"i]
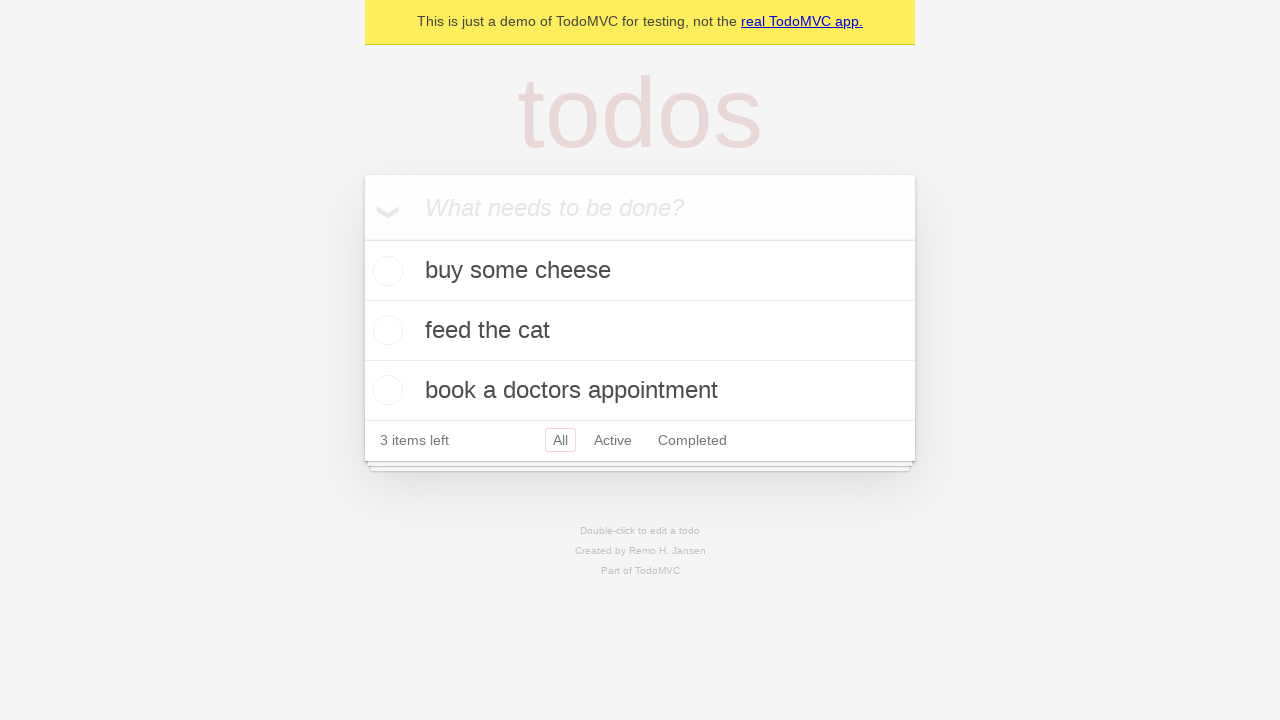

Waited for all 3 todo items to be loaded
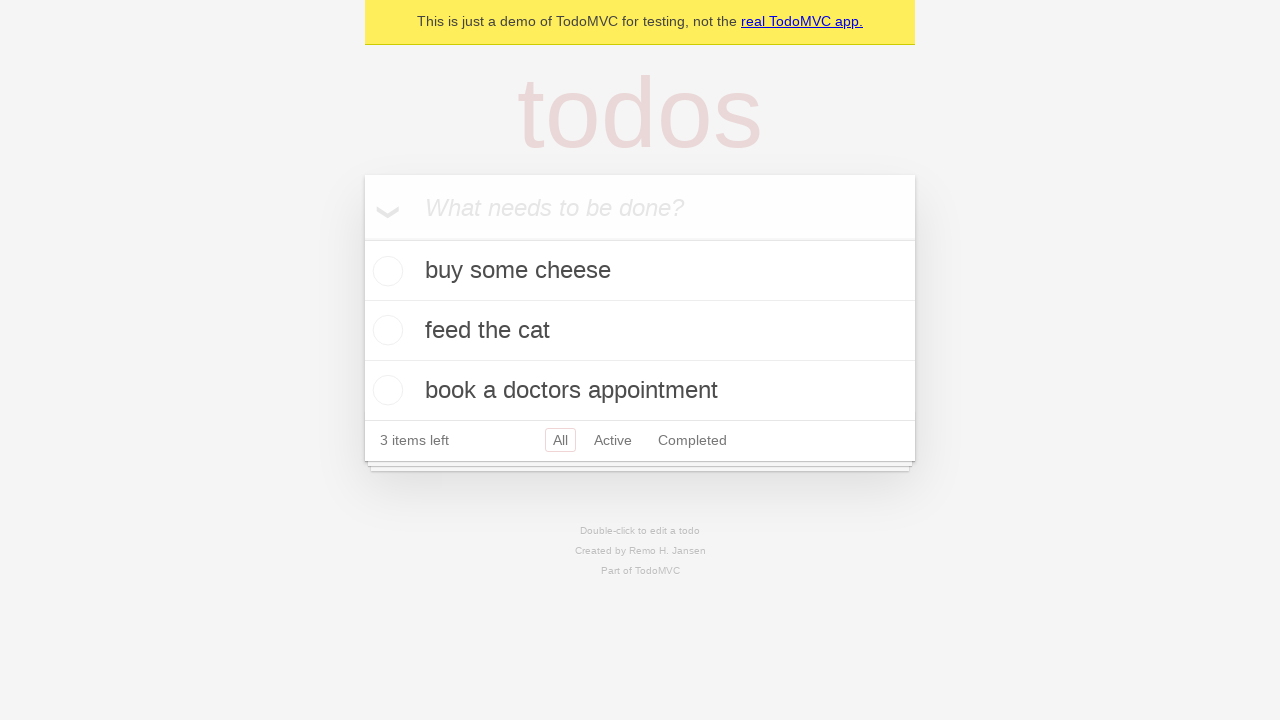

Checked the first todo item as completed at (385, 271) on .todo-list li .toggle >> nth=0
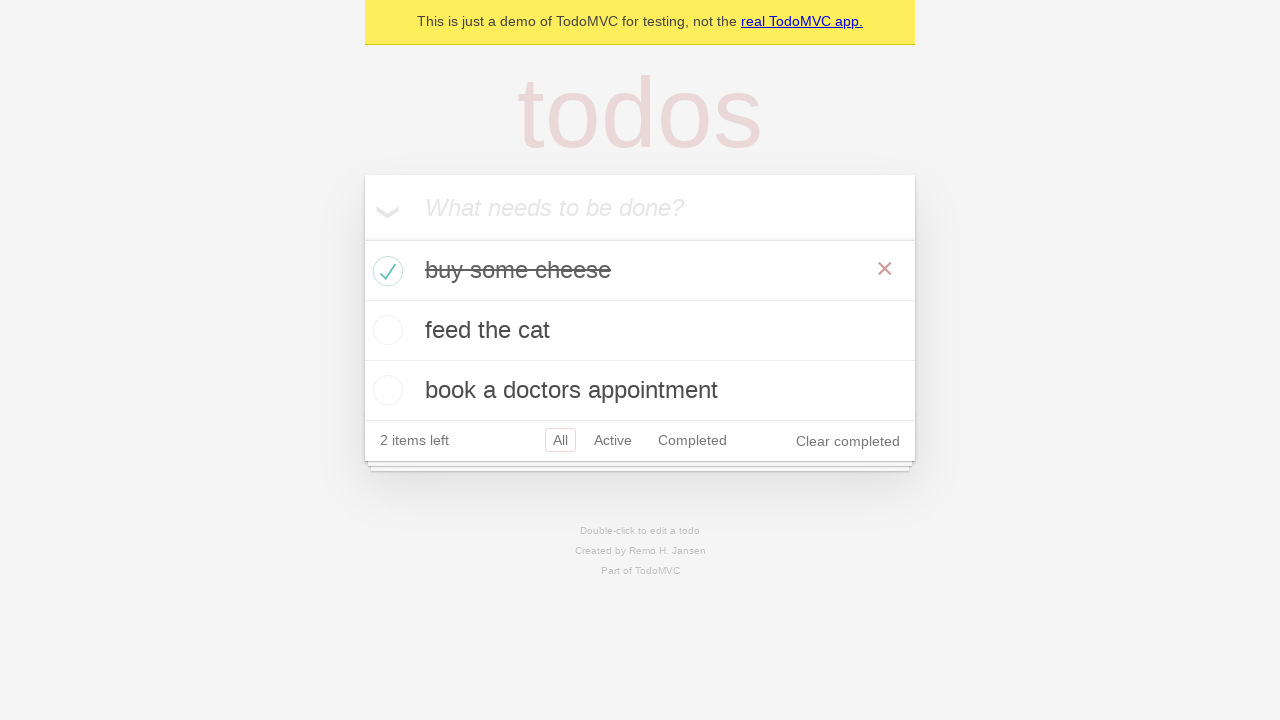

Clicked 'Clear completed' button to remove completed items at (848, 441) on internal:role=button[name="Clear completed"i]
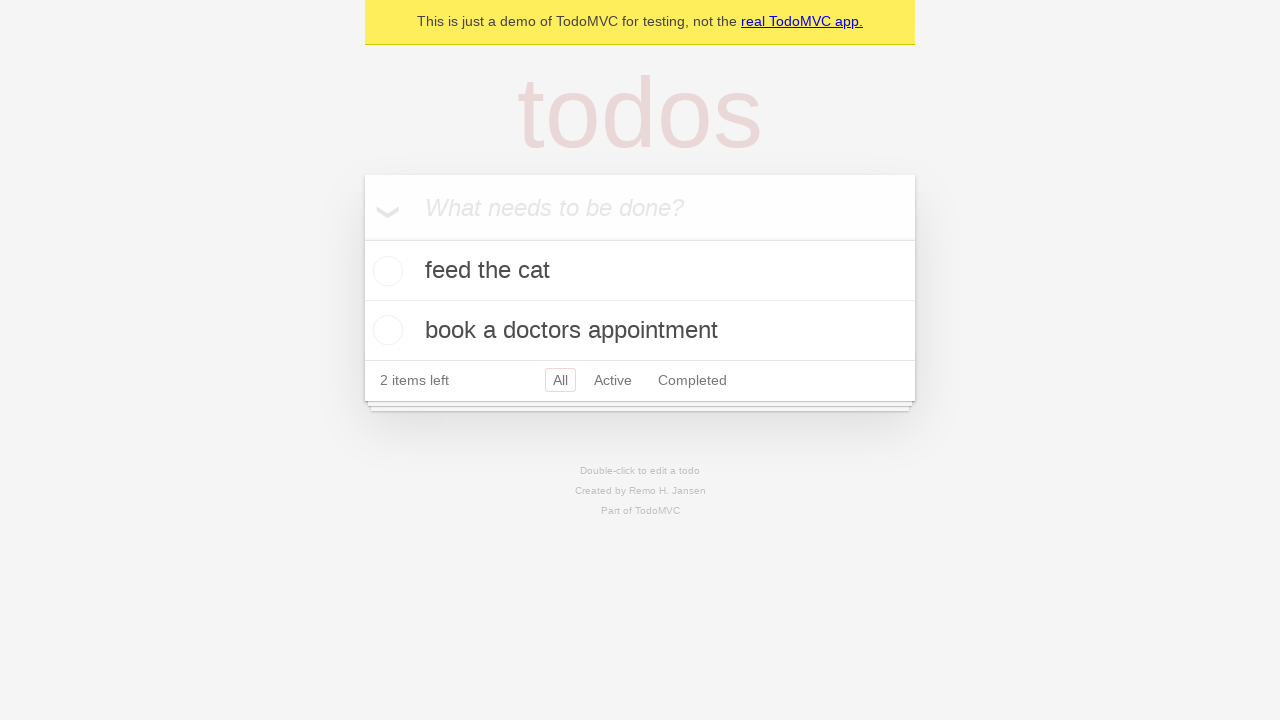

'Clear completed' button is now hidden since no items are completed
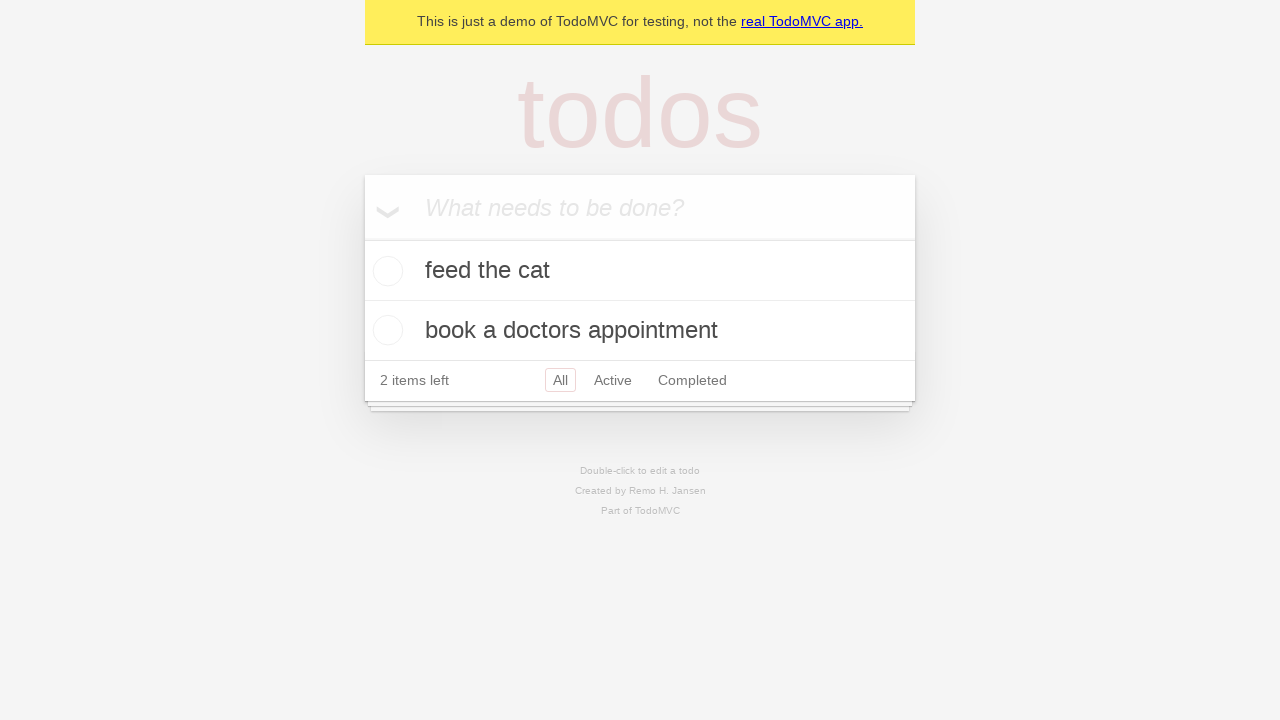

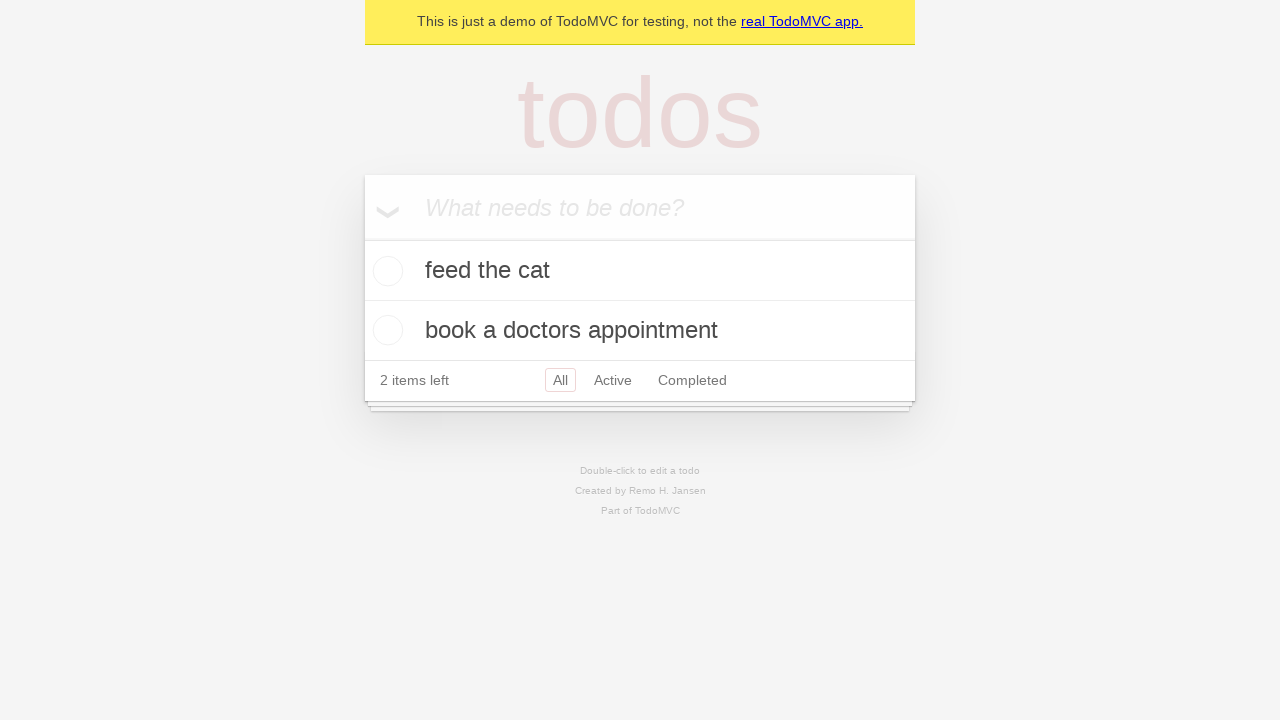